Navigates to an xkcd comic page, verifies the title "Garden" is displayed, then clicks the "next" button 4 times to navigate through comics, and verifies the final comic title is "Algorithms".

Starting URL: https://xkcd.com/1663/

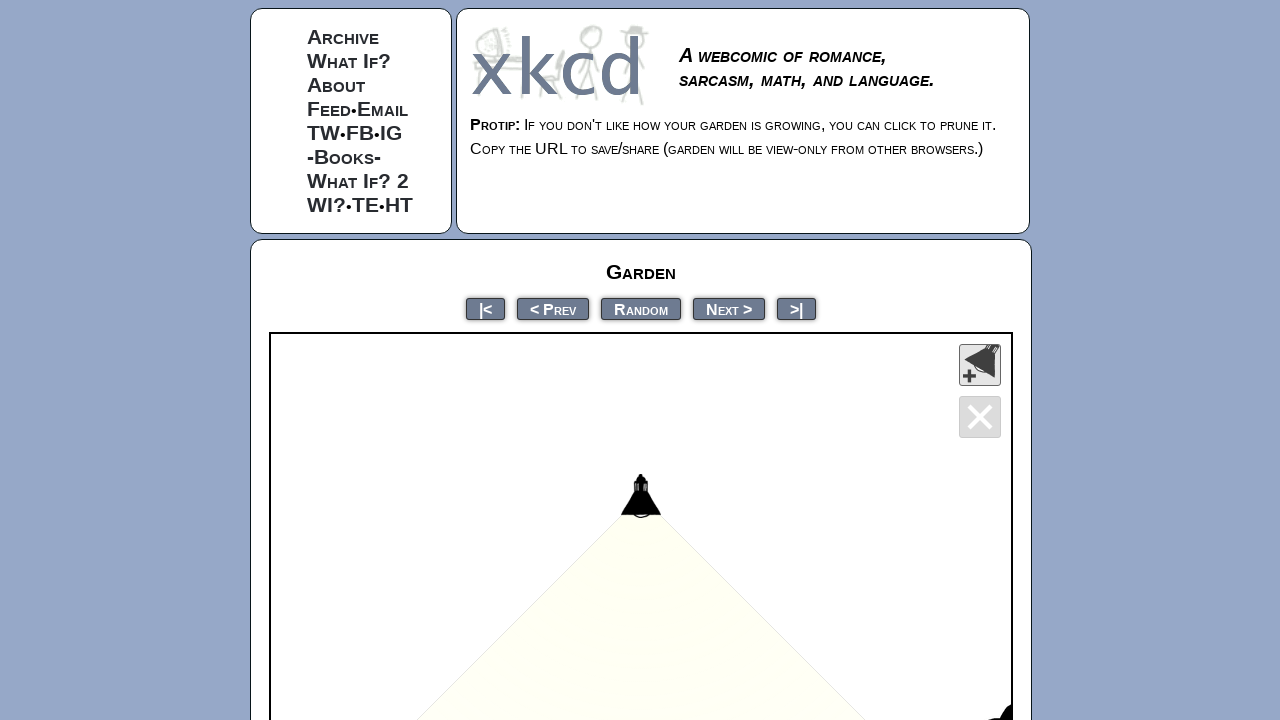

Waited for comic title element to load
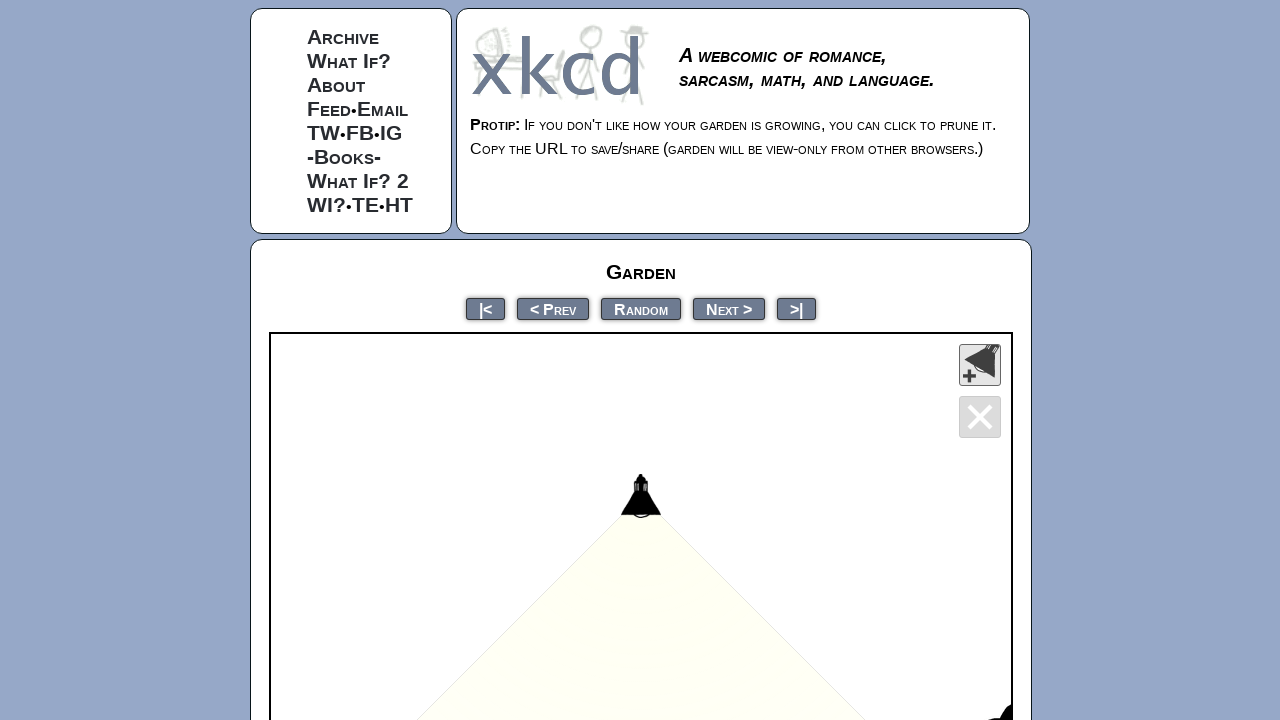

Verified initial comic title contains 'Garden'
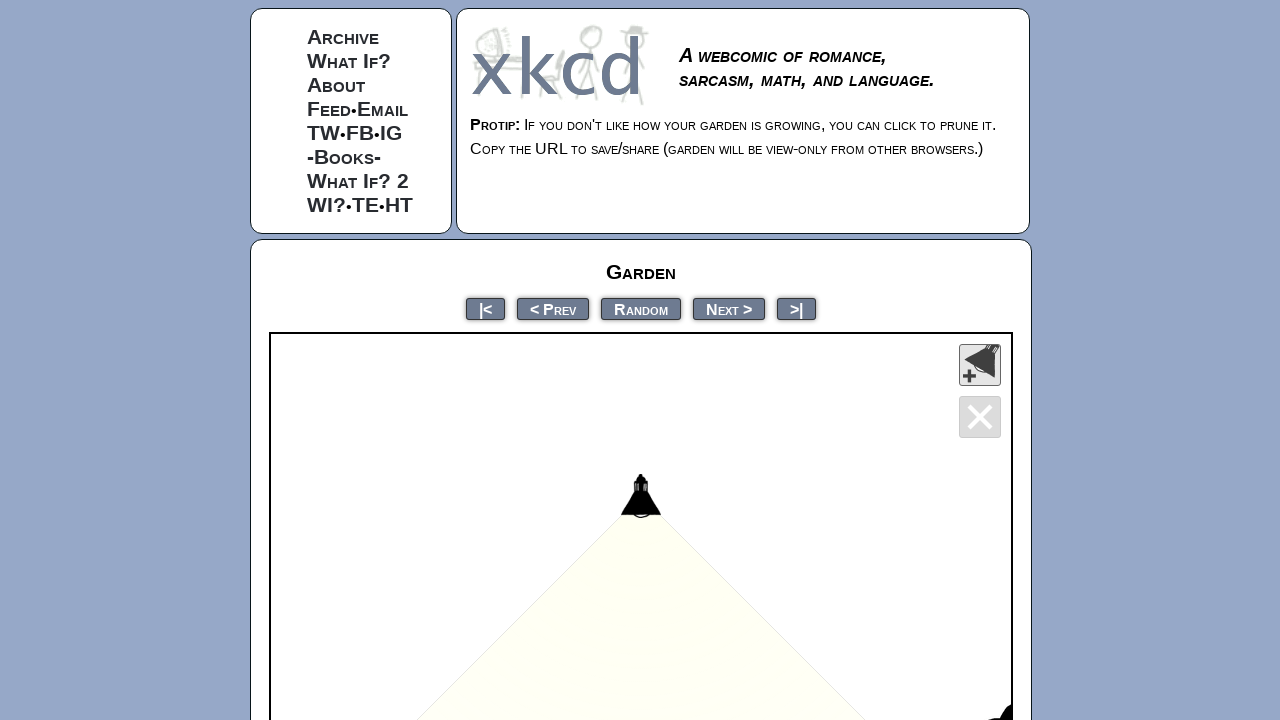

Clicked next button to navigate to next comic (click 1 of 4) at (729, 308) on a[rel="next"]
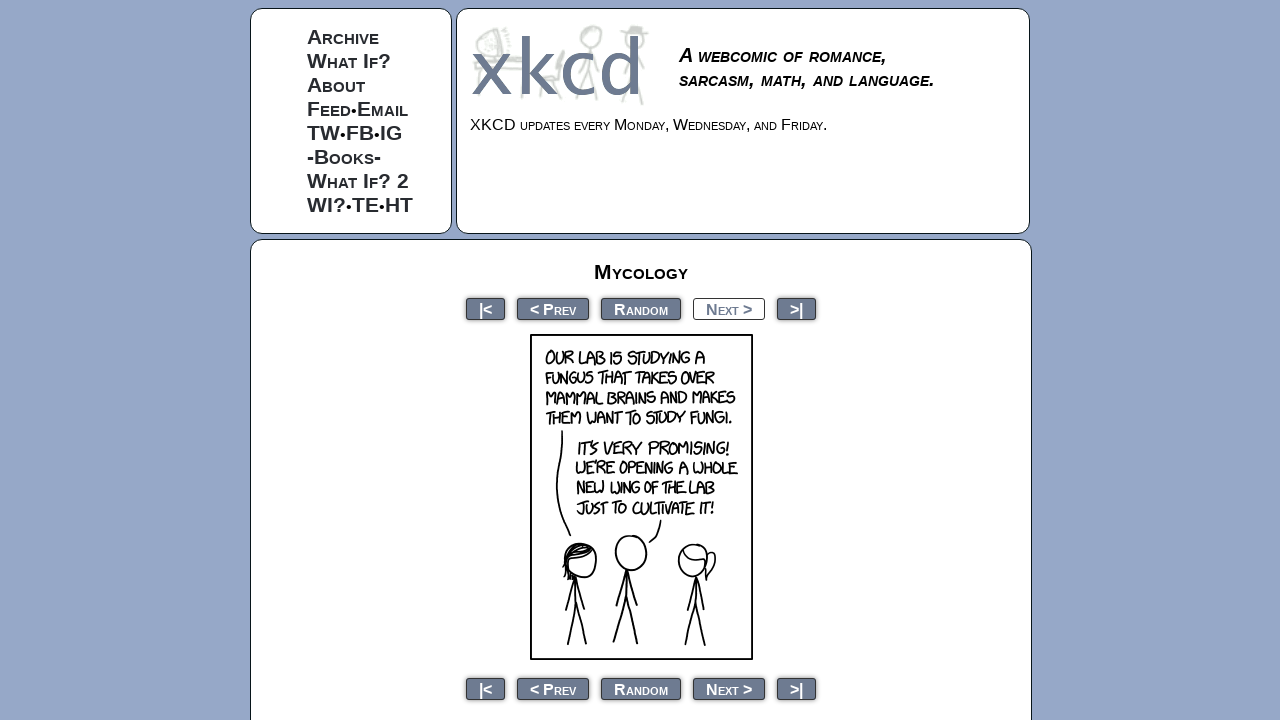

Clicked next button to navigate to next comic (click 2 of 4) at (729, 308) on a[rel="next"]
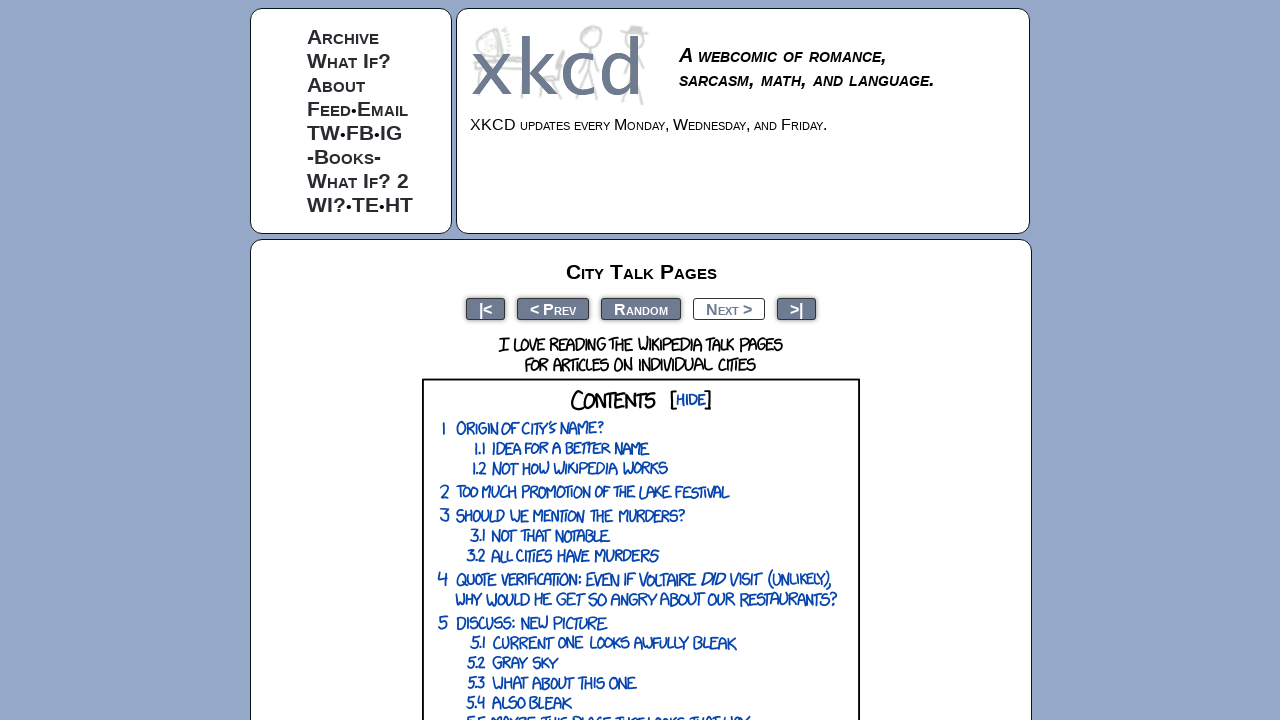

Clicked next button to navigate to next comic (click 3 of 4) at (729, 308) on a[rel="next"]
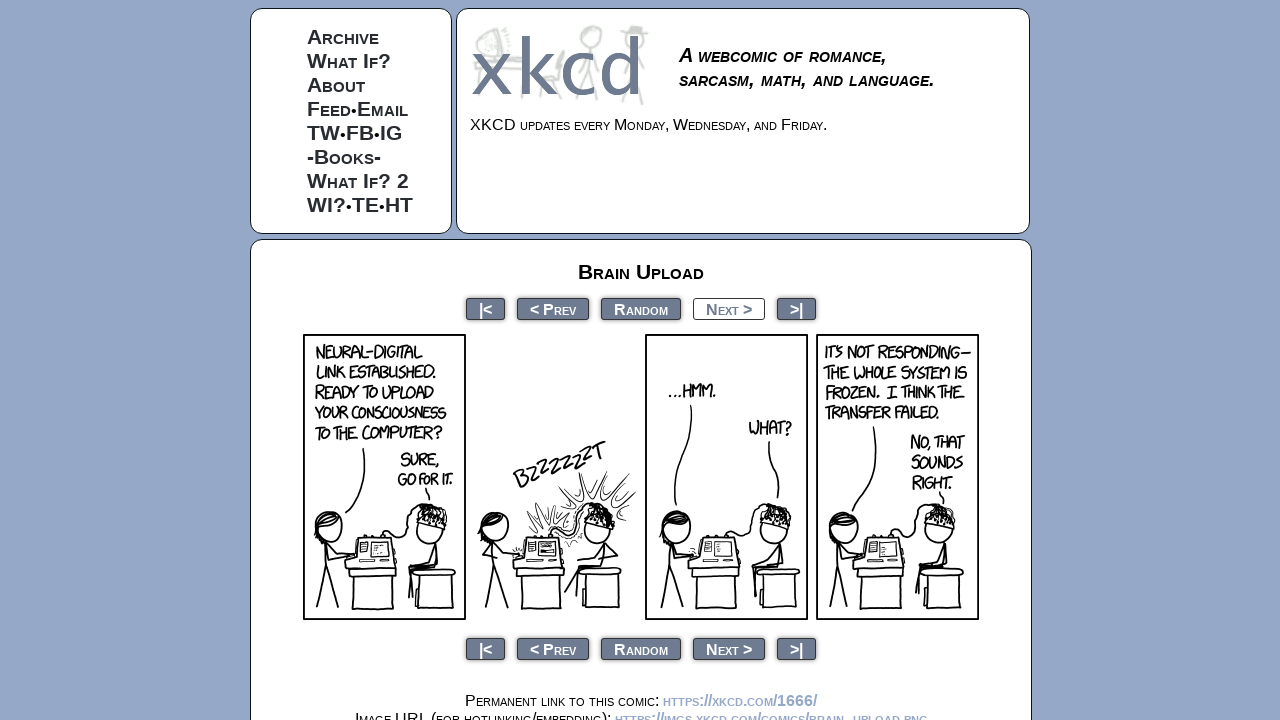

Clicked next button to navigate to next comic (click 4 of 4) at (729, 308) on a[rel="next"]
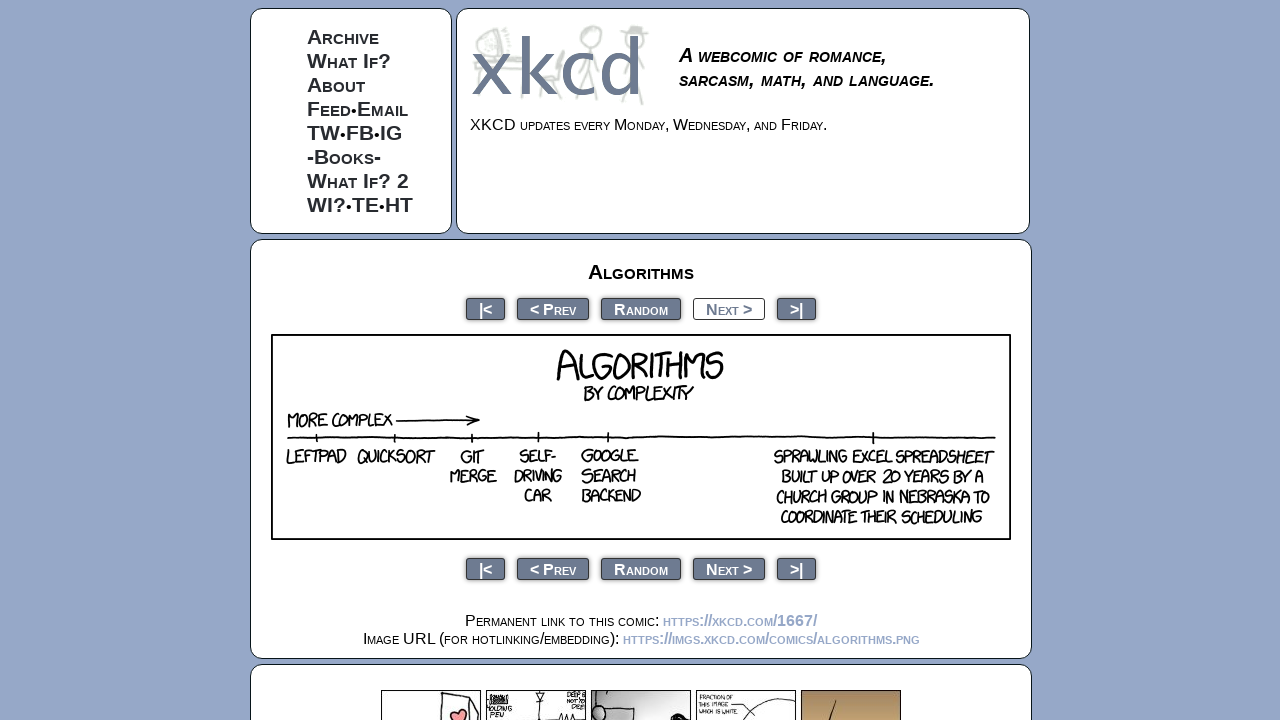

Waited for final comic title element to load
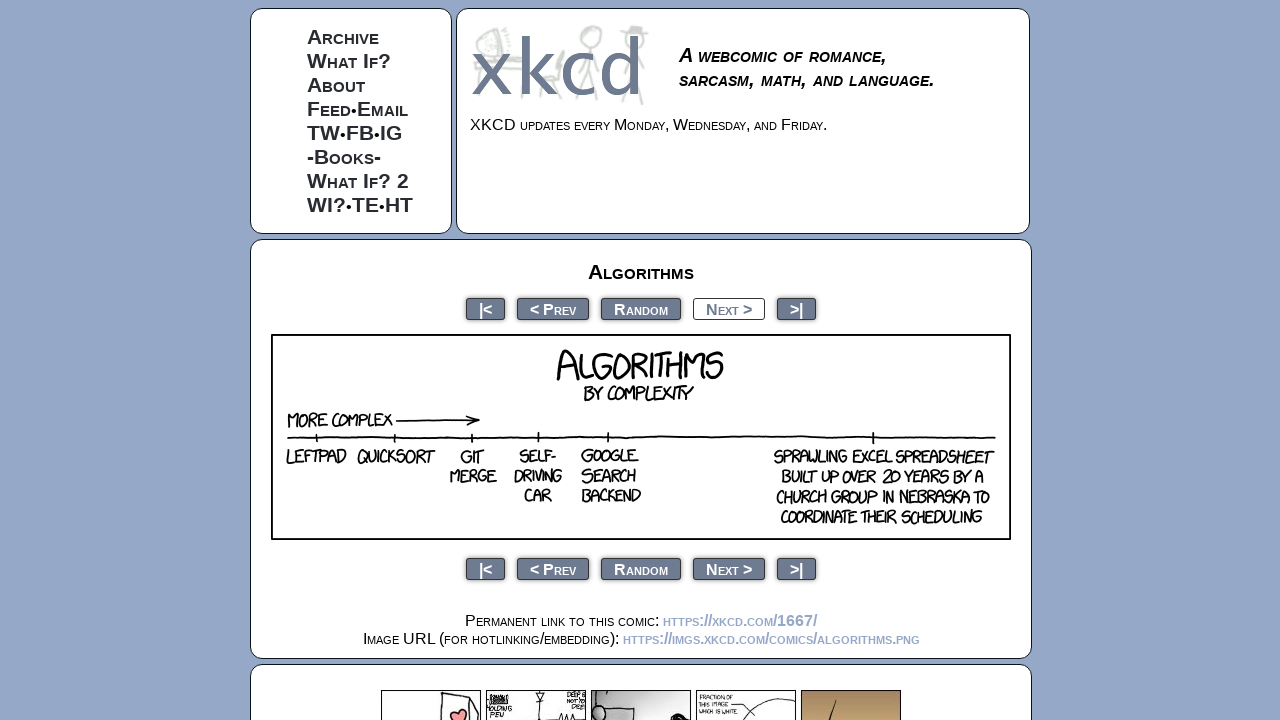

Verified final comic title contains 'Algorithms'
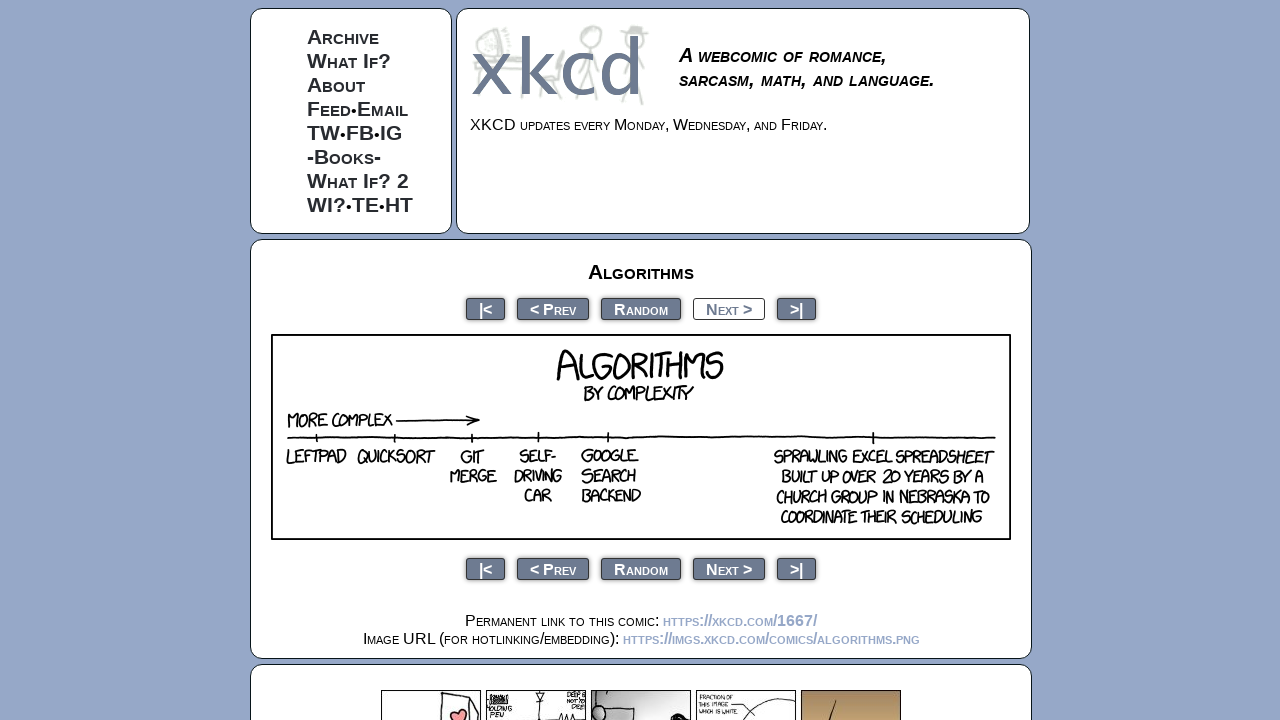

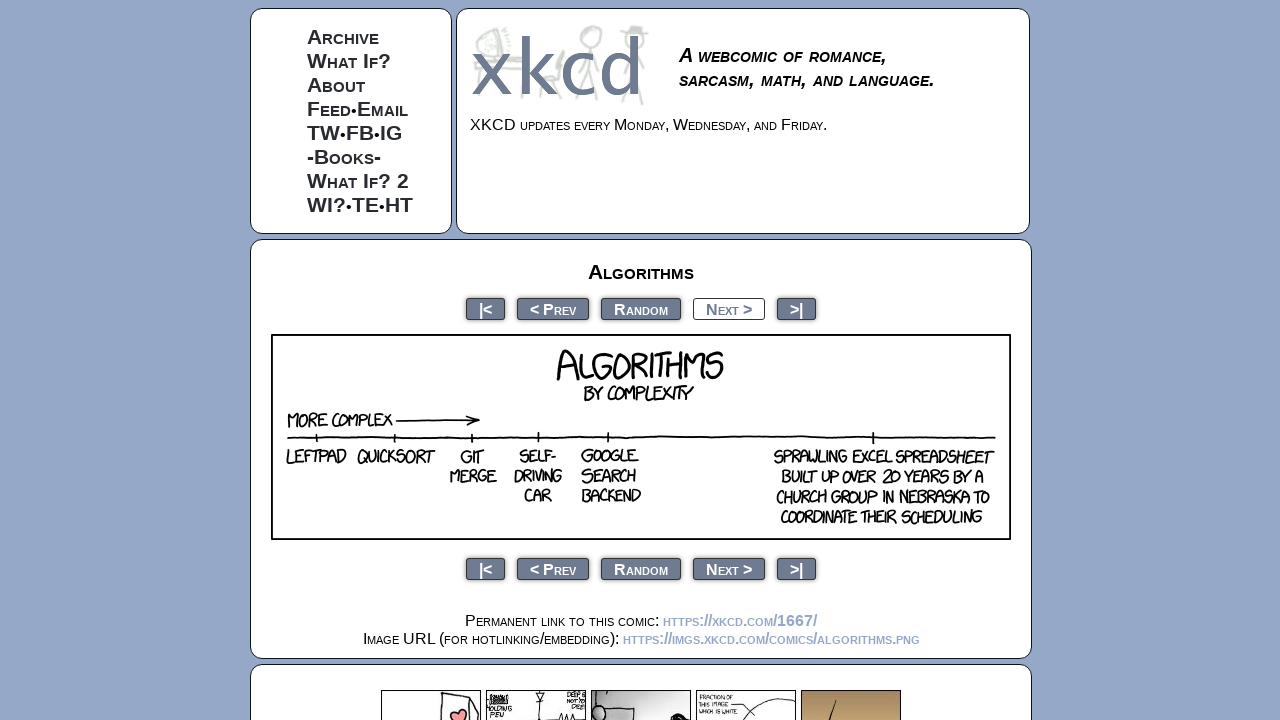